Tests dynamic wait handling by navigating to the Dynamic Properties section and waiting for an element that appears after 5 seconds to become visible.

Starting URL: https://demoqa.com

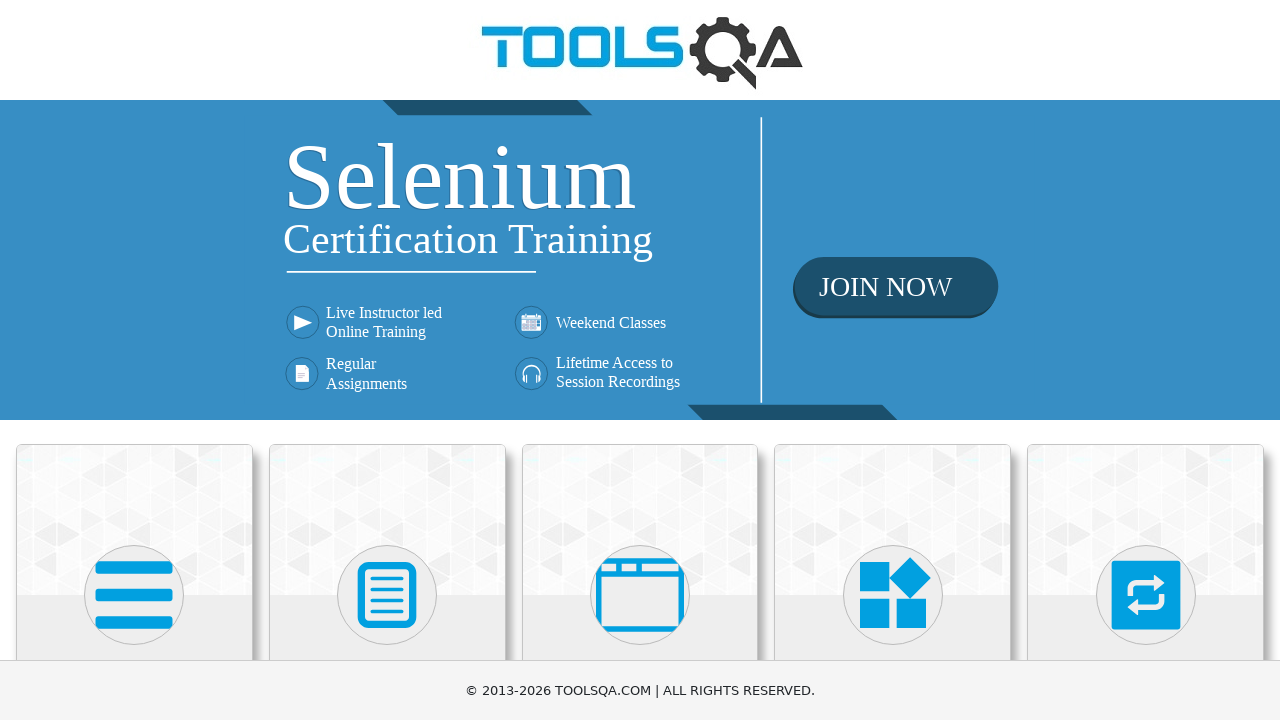

Navigated to DemoQA homepage
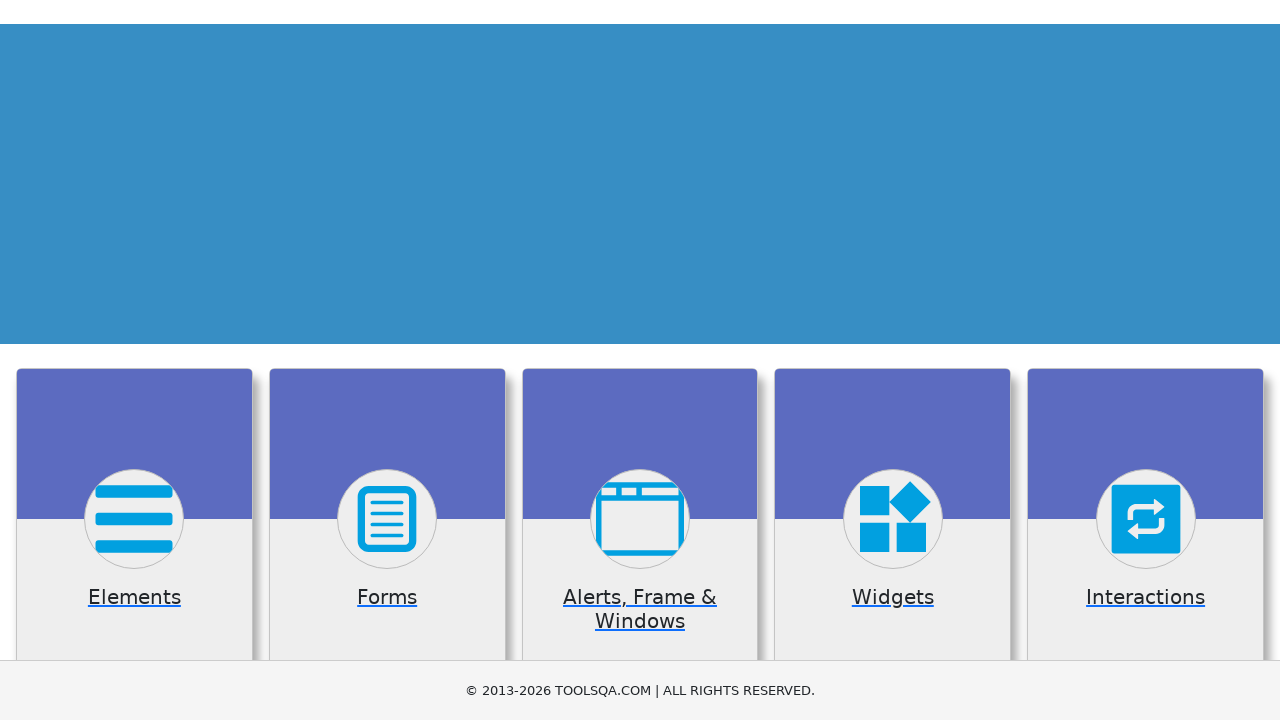

Clicked on Elements card at (134, 520) on div.card:has-text('Elements')
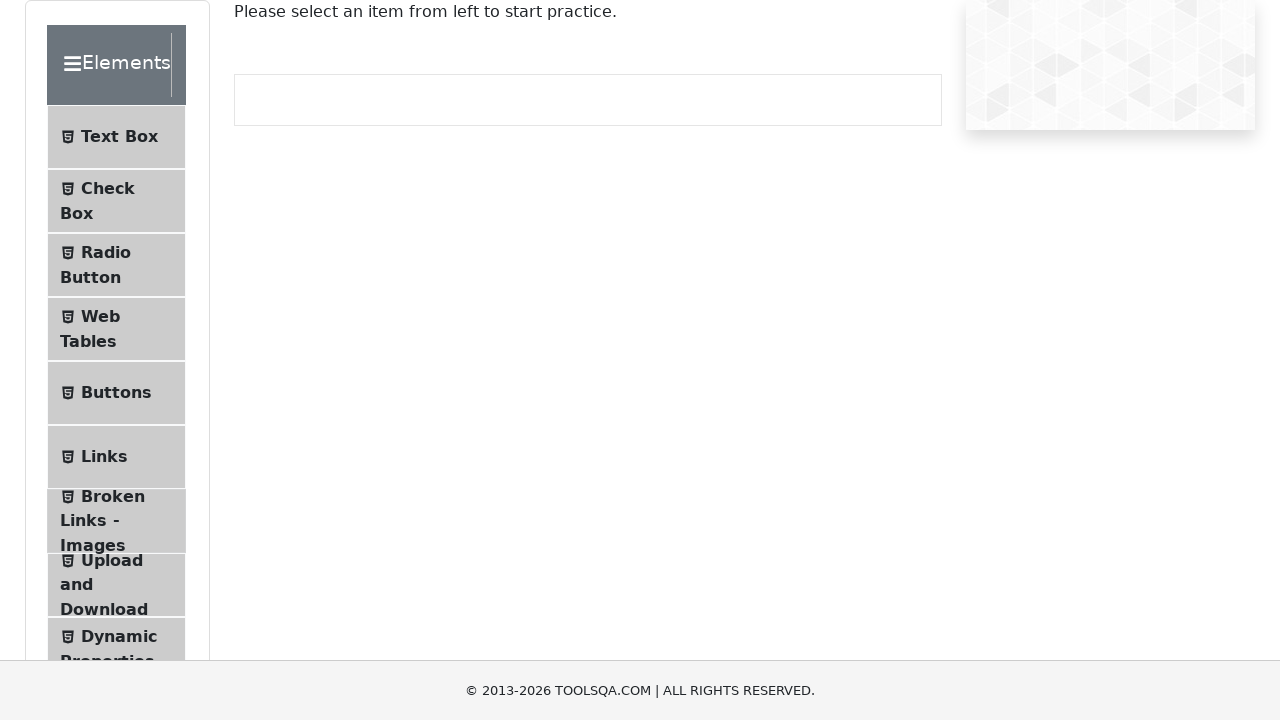

Clicked on Dynamic Properties in sidebar at (119, 636) on text=Dynamic Properties
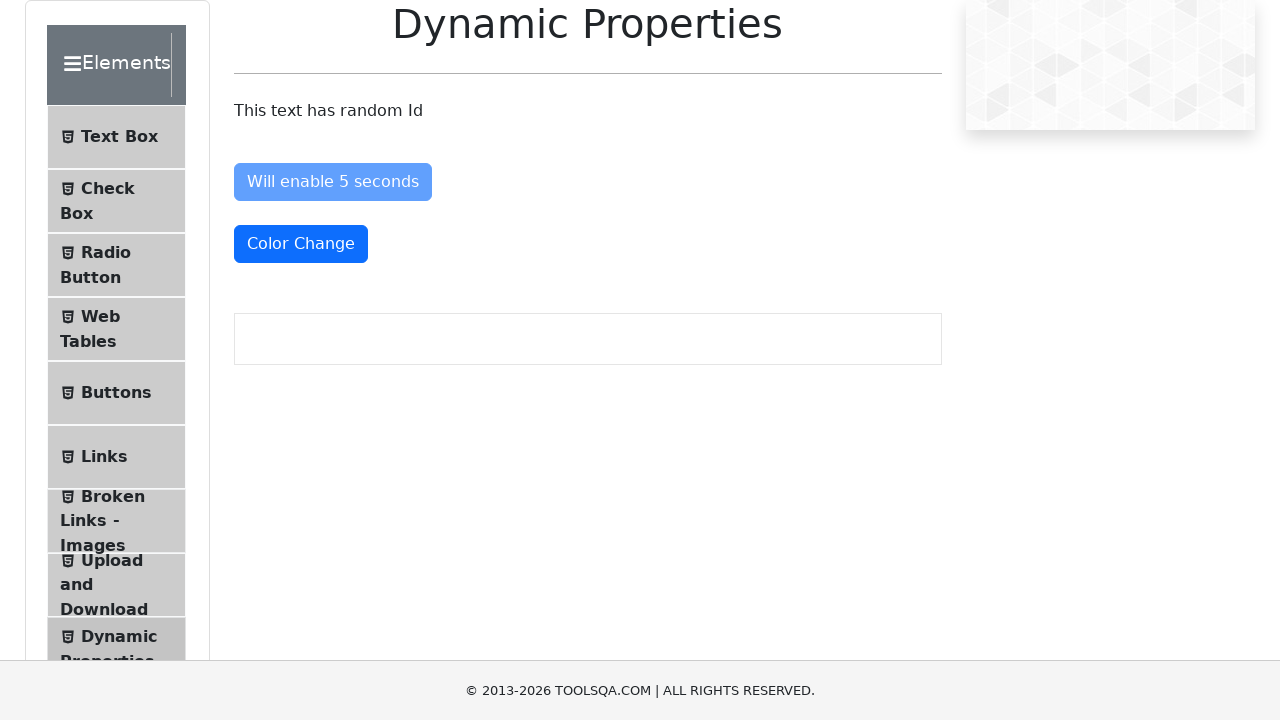

Element 'Visible After 5 Seconds' became visible after waiting up to 10 seconds
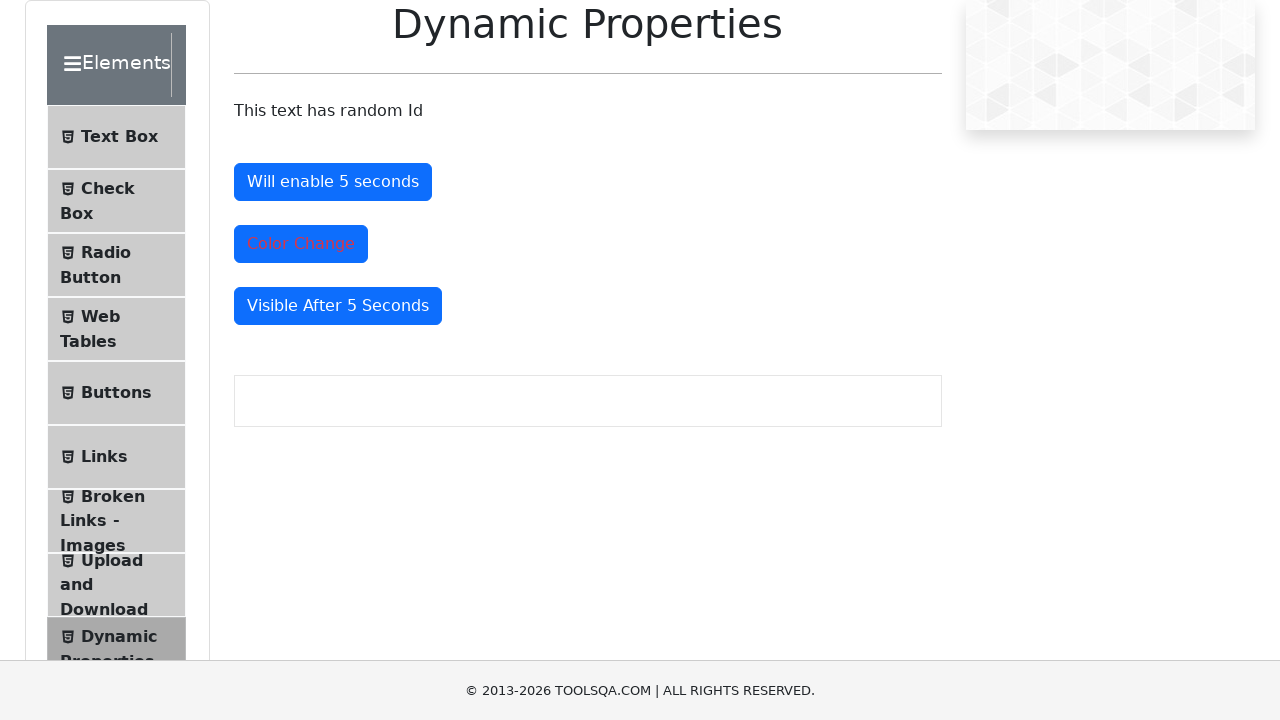

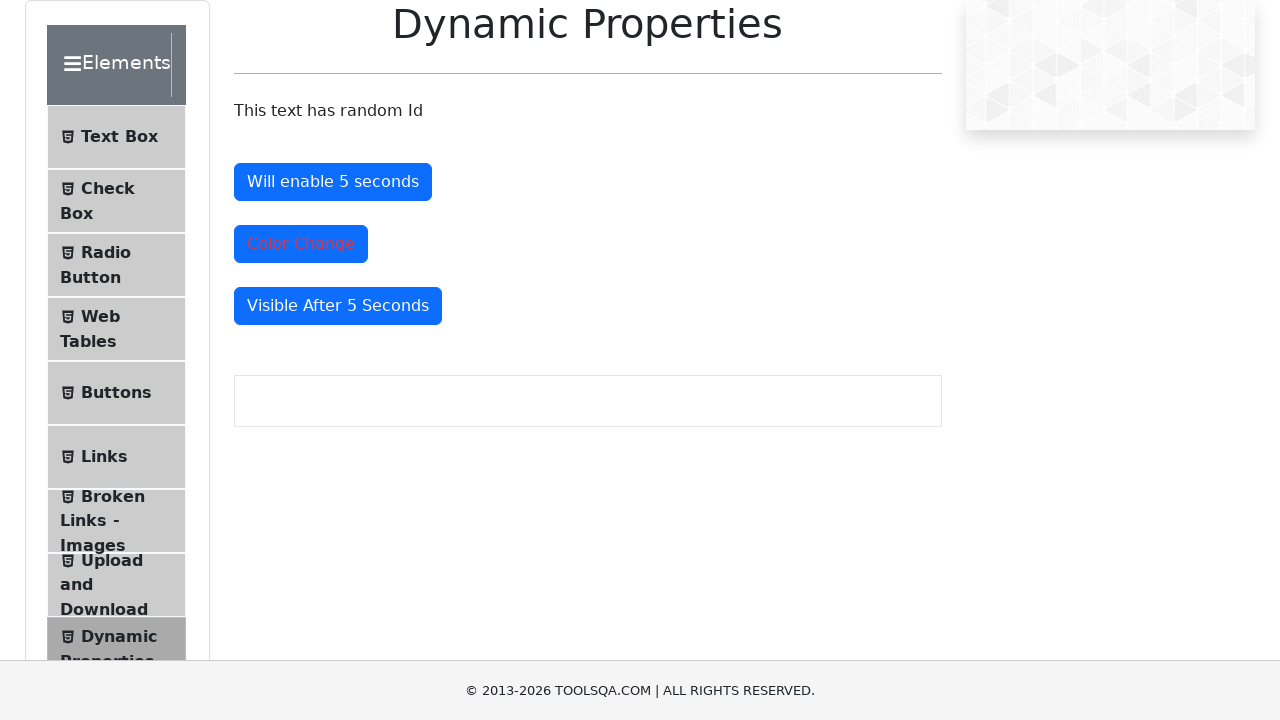